Tests that navigation links open correctly in new tabs and API links (Created, No Content, Moved, Bad Request, Unauthorized, Forbidden, Not Found) return the correct status codes and messages.

Starting URL: https://demoqa.com/links

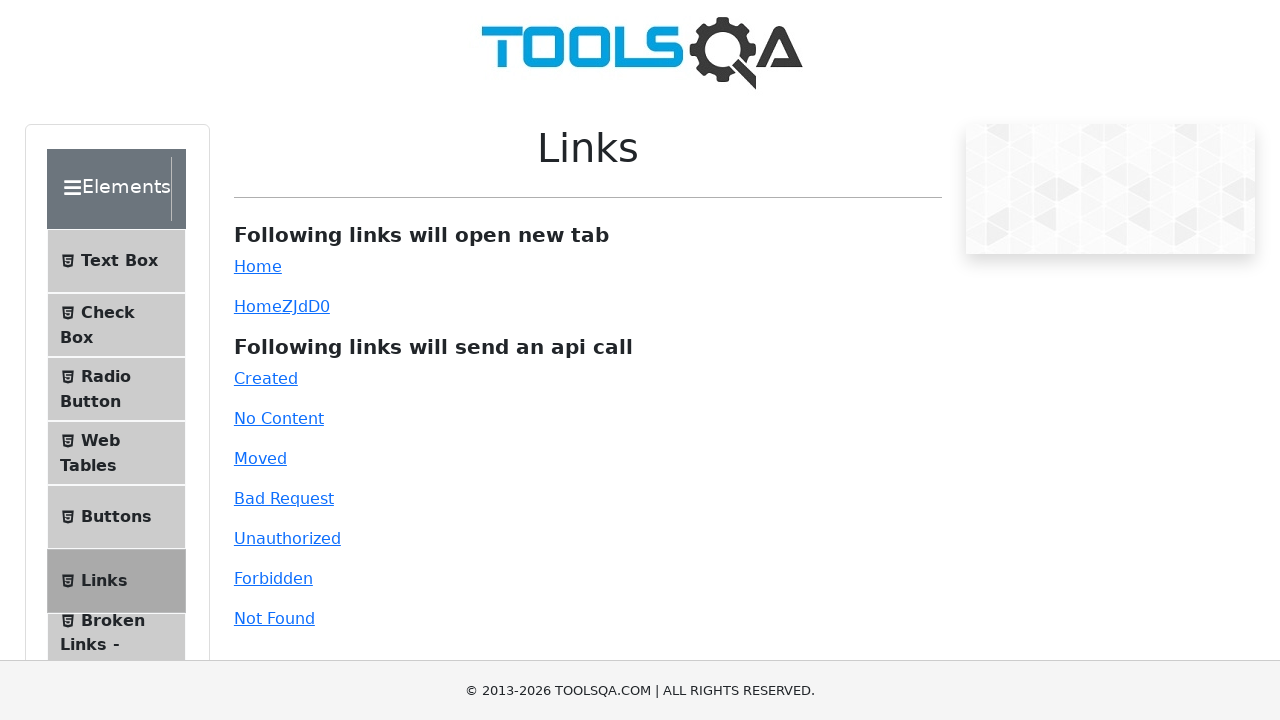

Clicked Simple Link to open Home in new tab at (258, 266) on #simpleLink
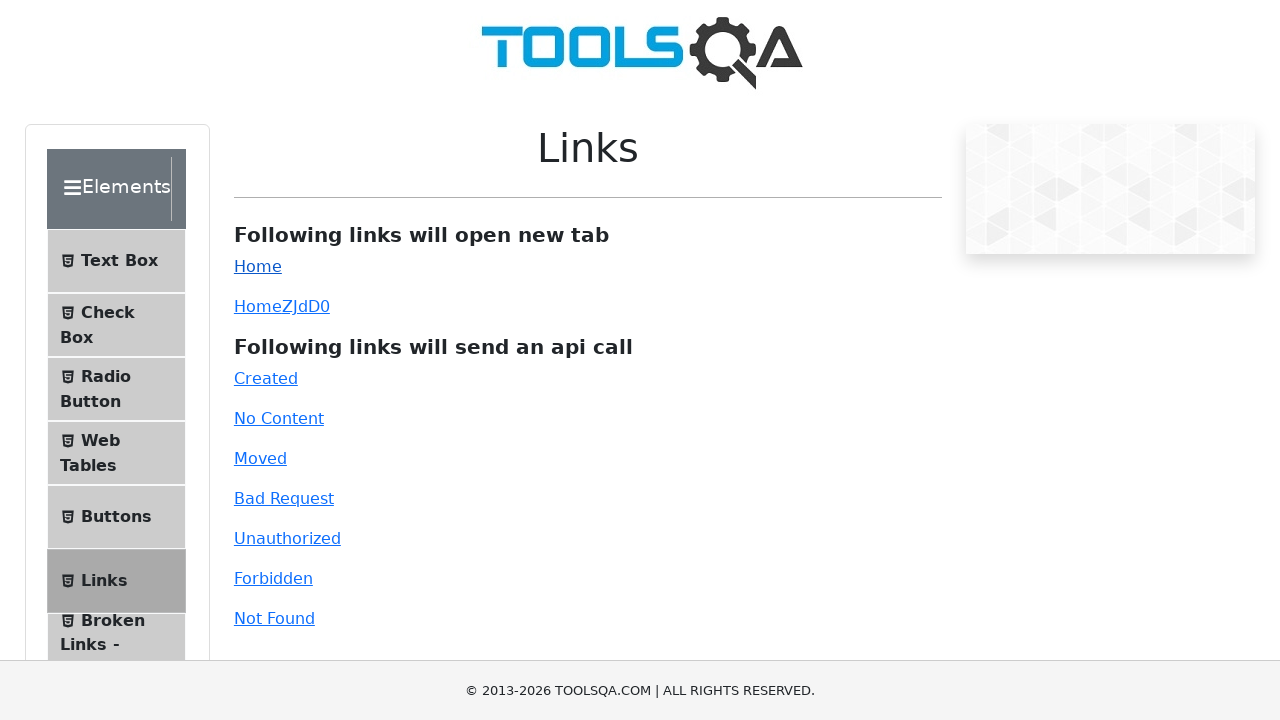

New page opened for Simple Link
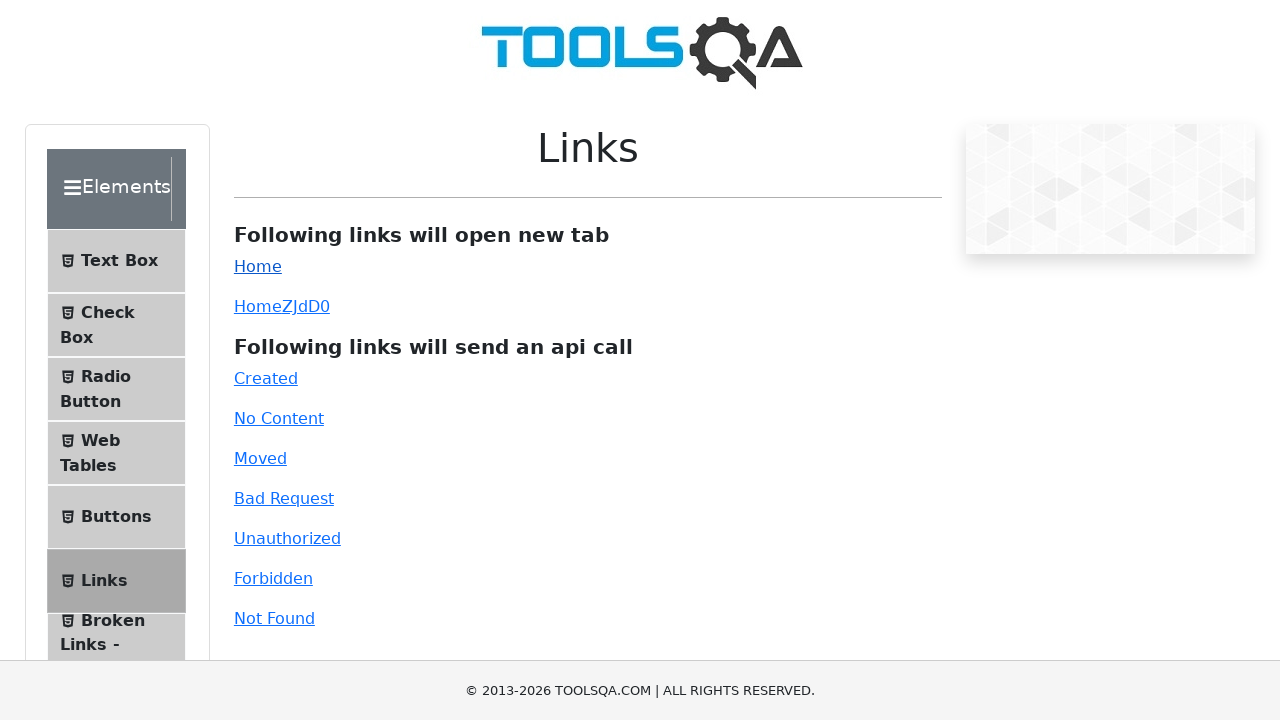

New page finished loading
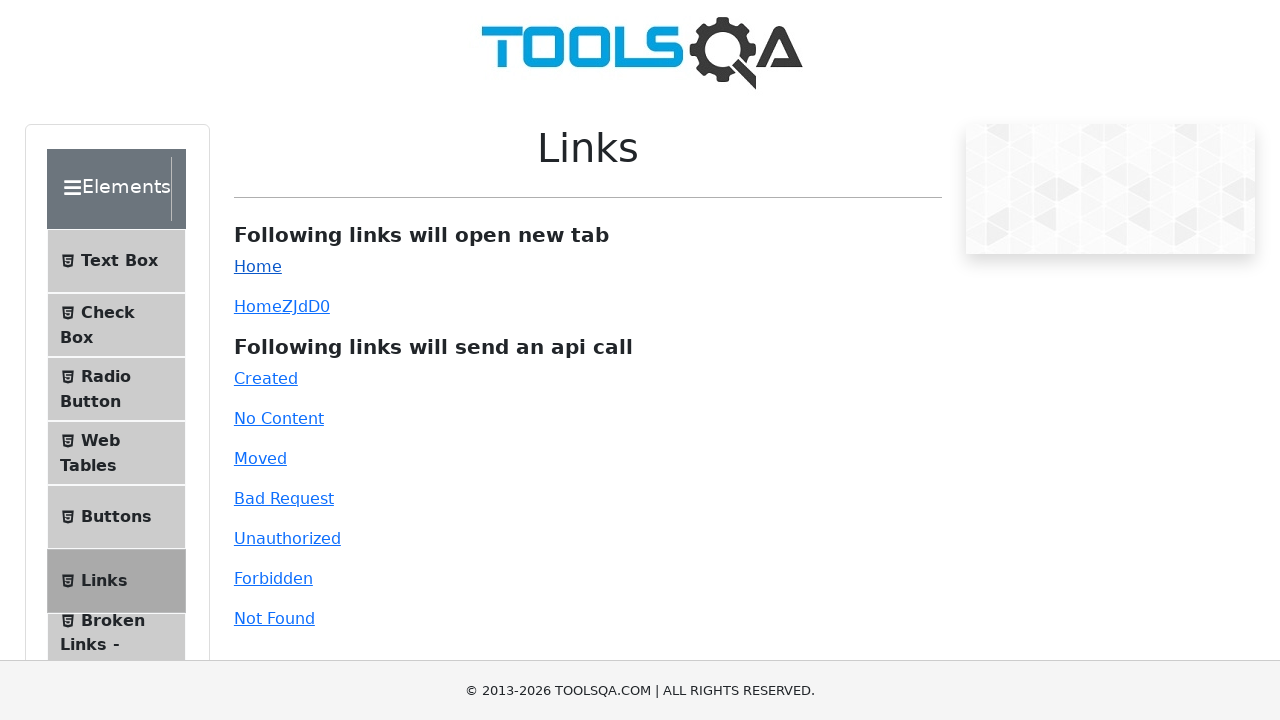

Closed new page
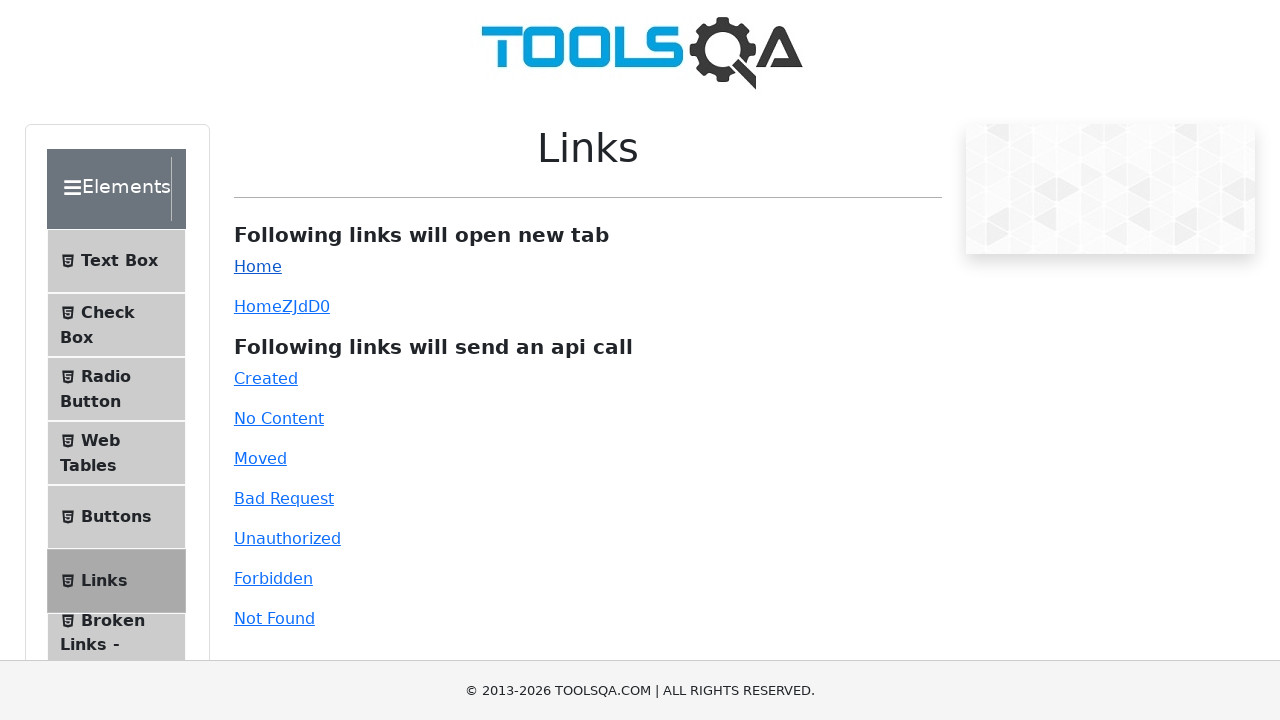

Clicked Dynamic Link to open Home in new tab at (258, 306) on #dynamicLink
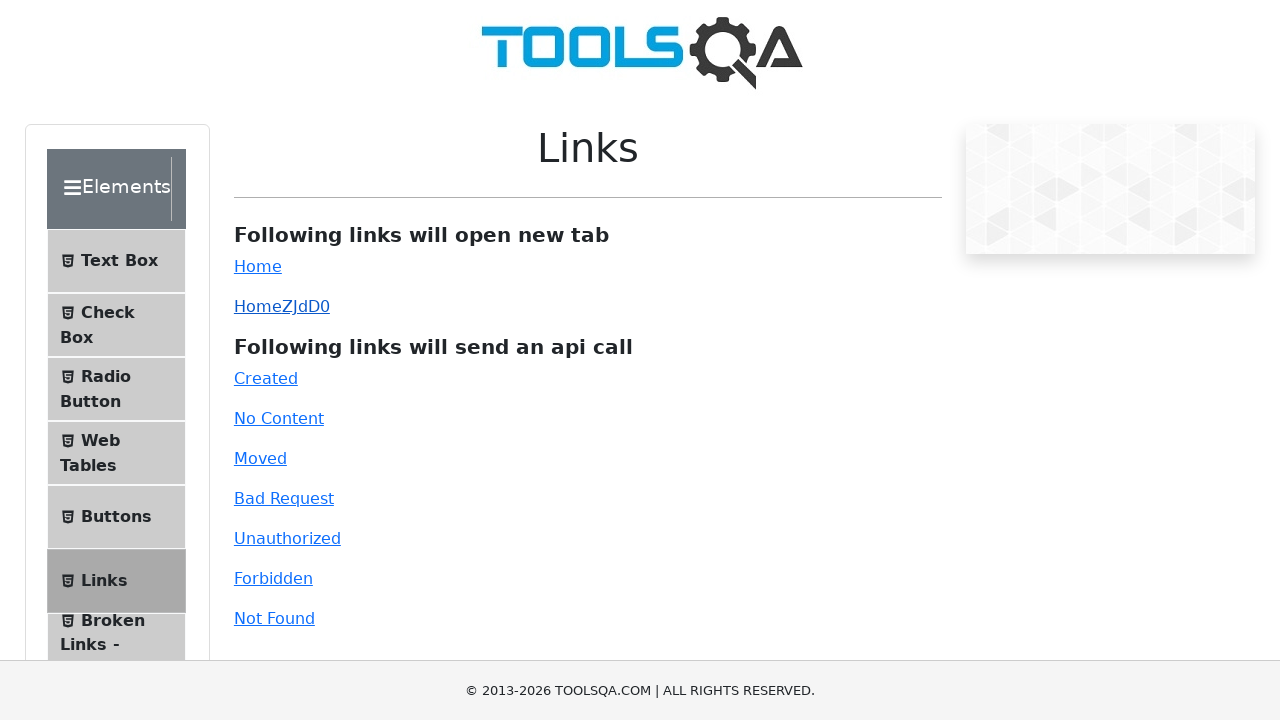

New page opened for Dynamic Link
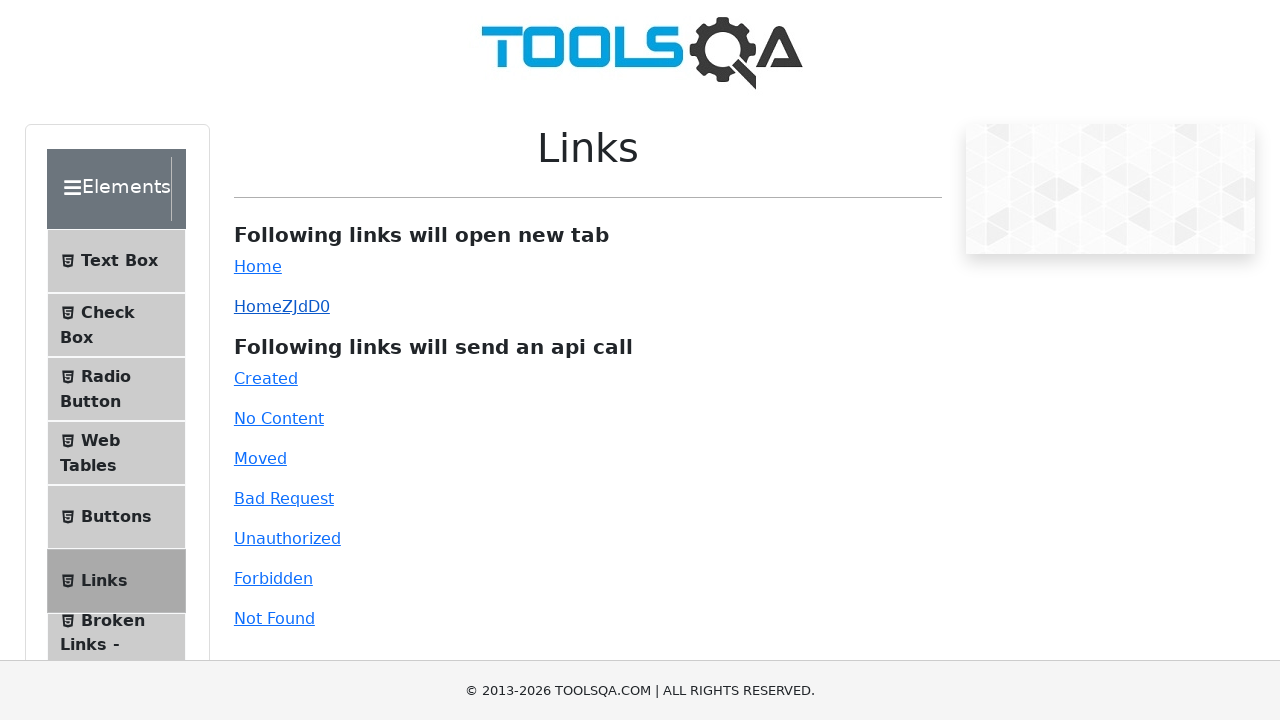

New page finished loading
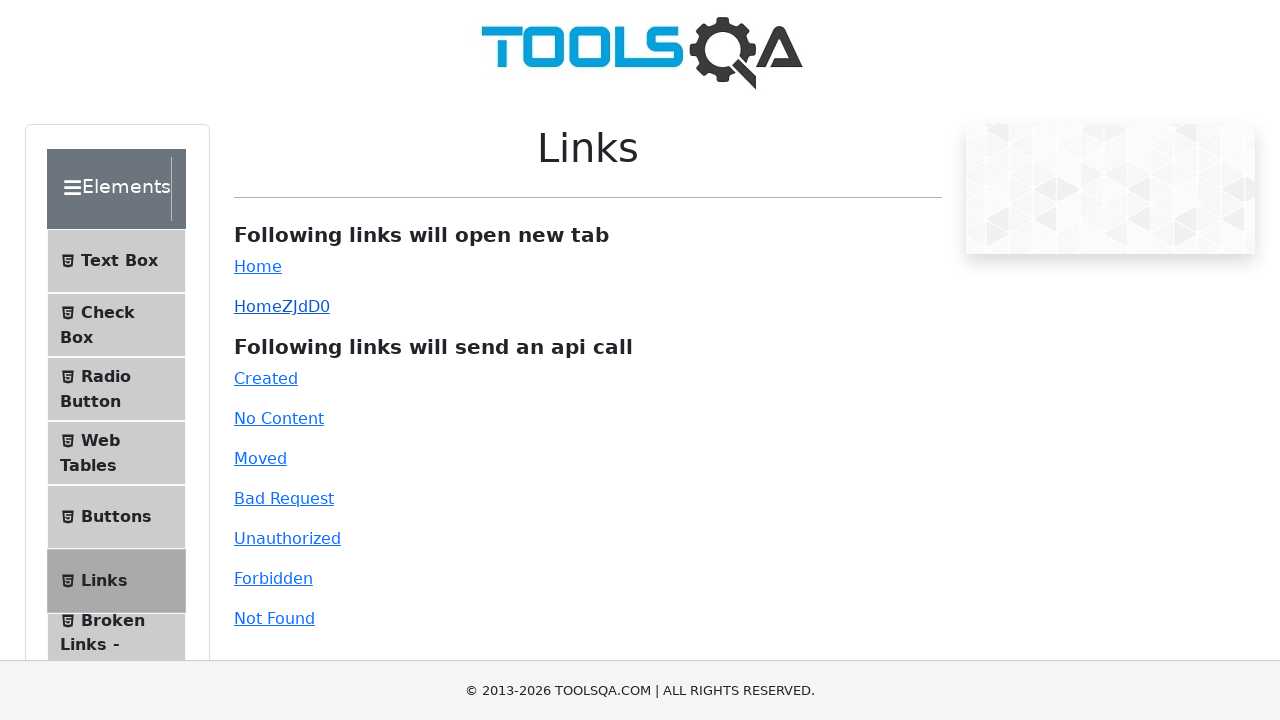

Closed new page
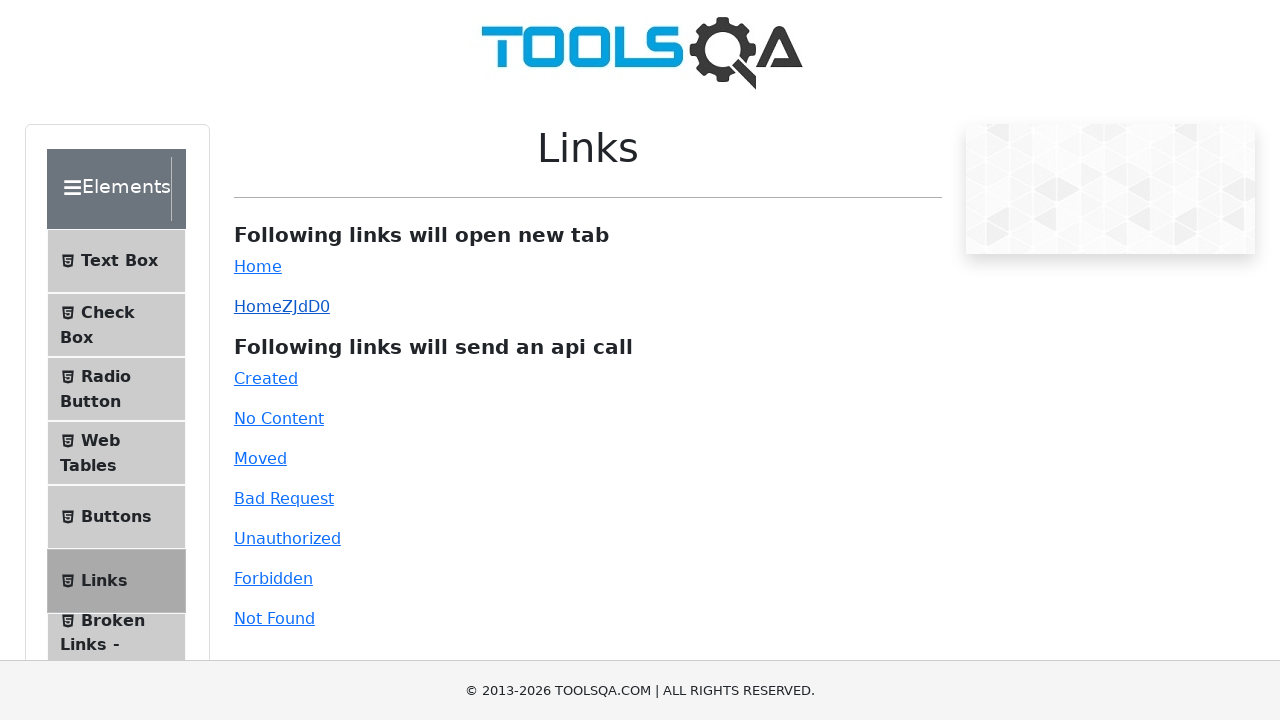

Clicked Created API link (201) at (266, 378) on #created
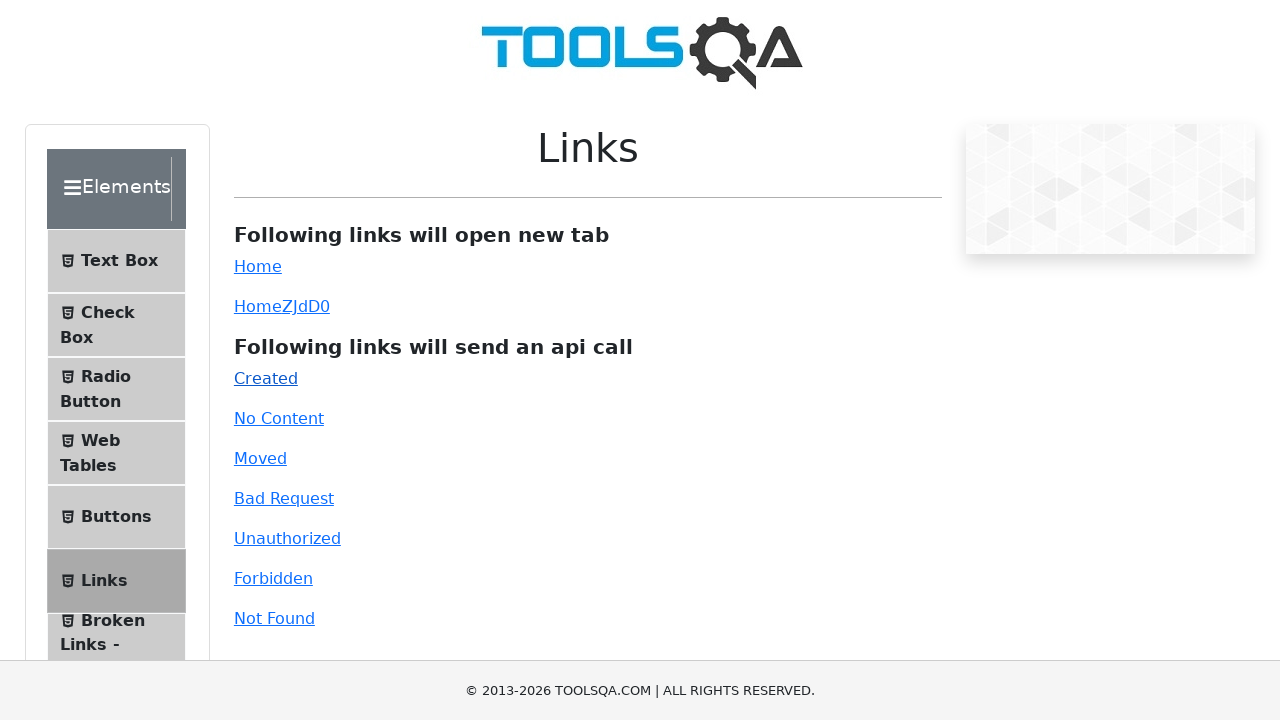

Link response element appeared
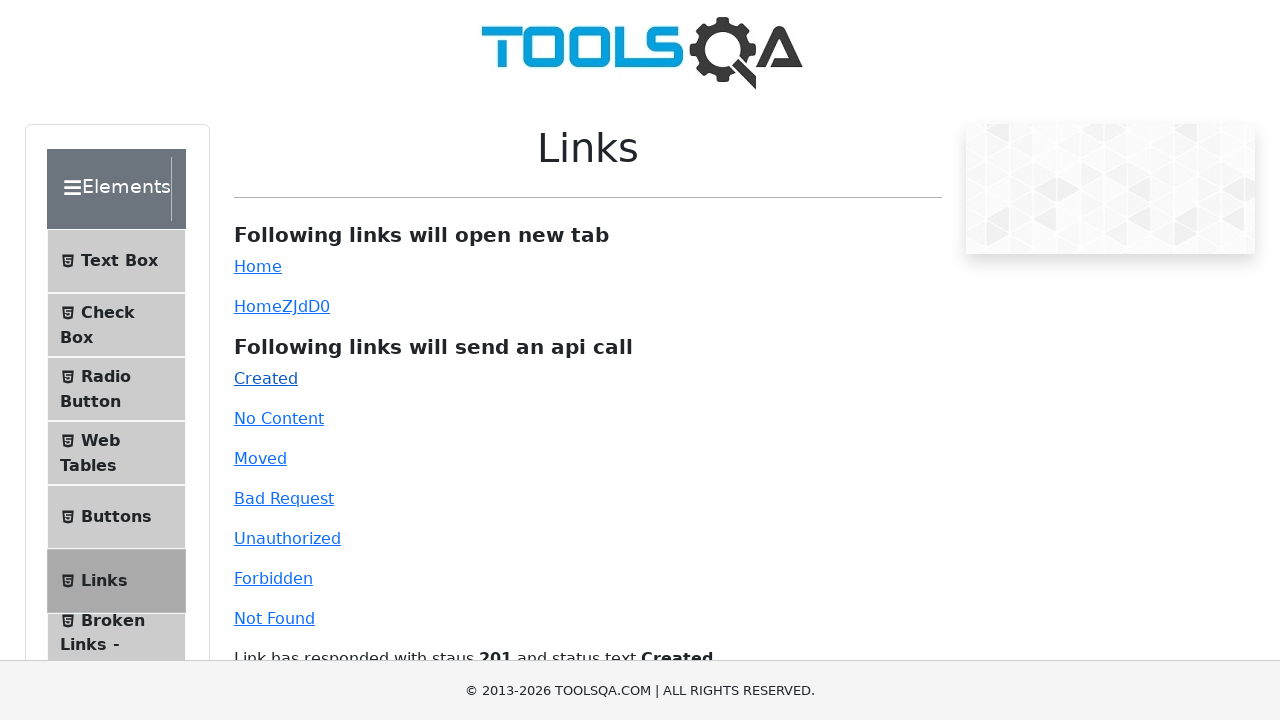

Verified 201 status code in response
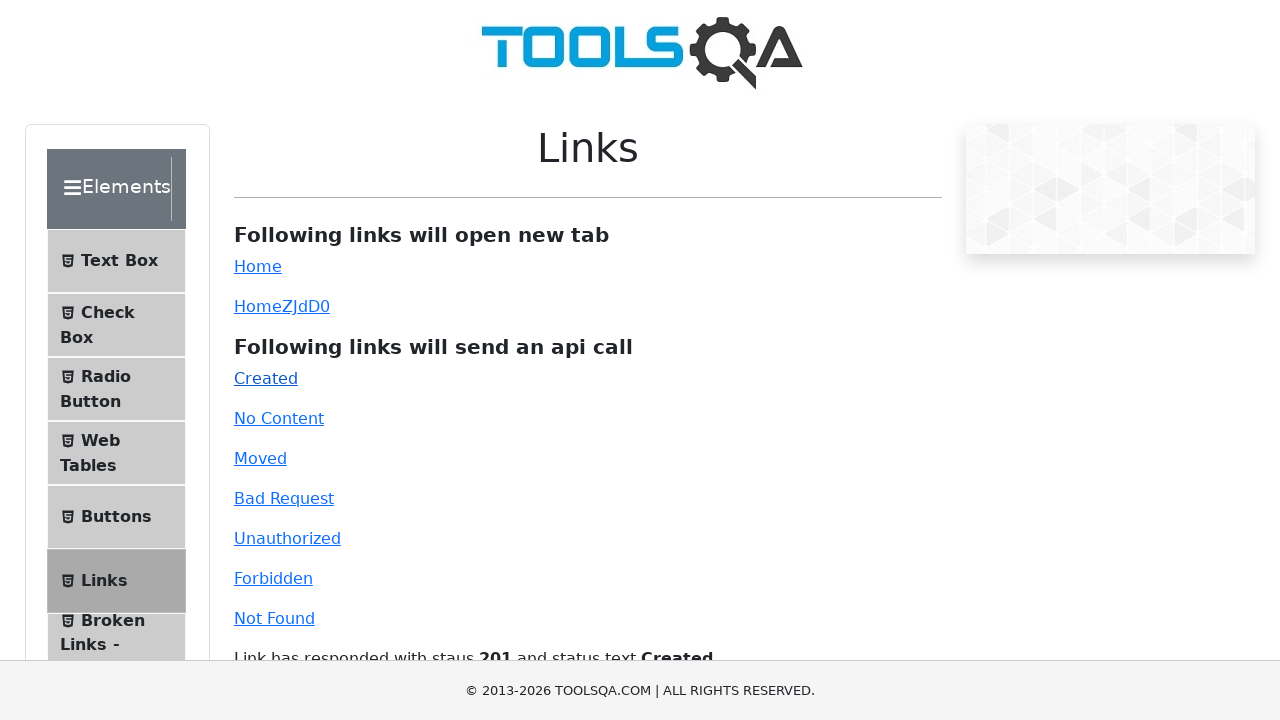

Clicked No Content API link (204) at (279, 418) on #no-content
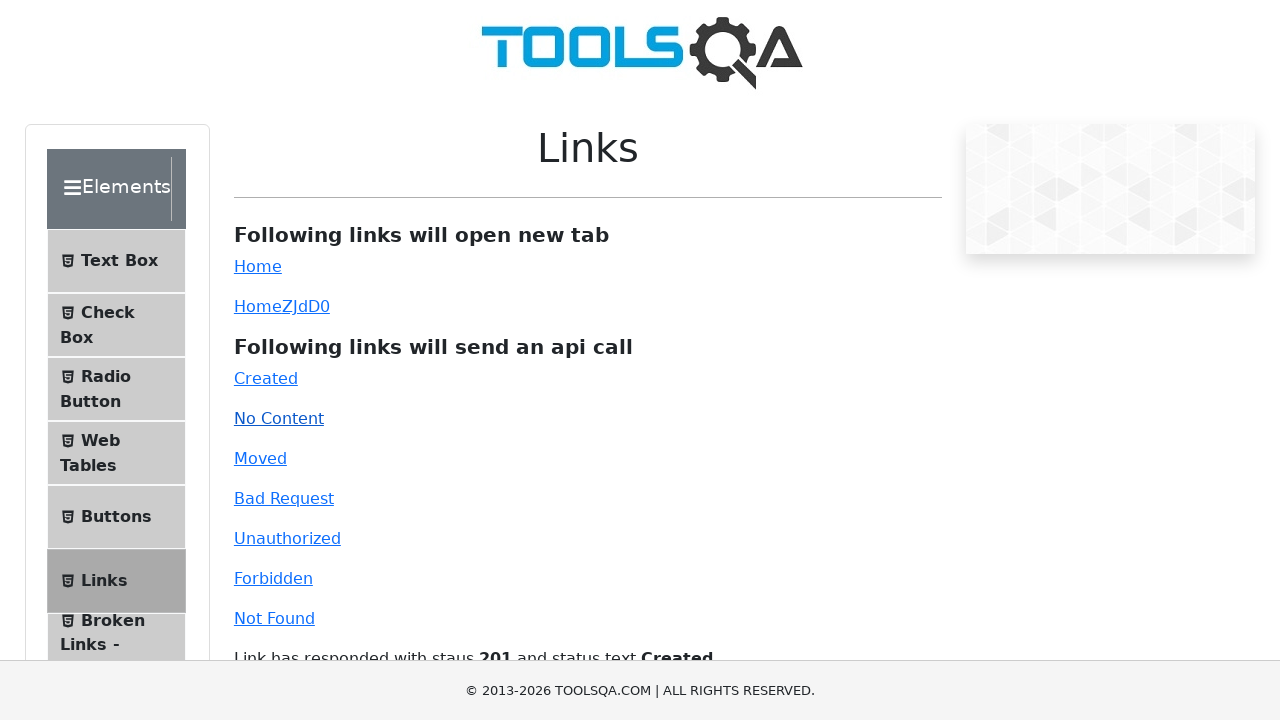

Verified 204 status code in response
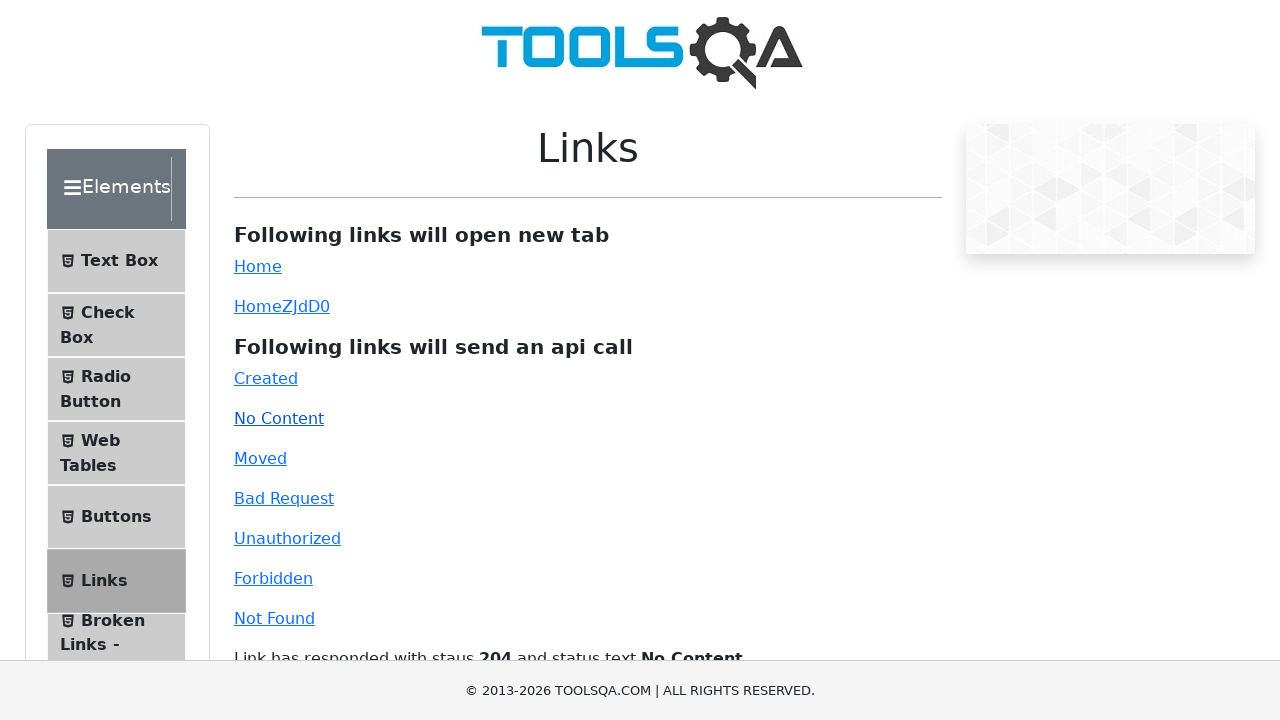

Clicked Moved API link (301) at (260, 458) on #moved
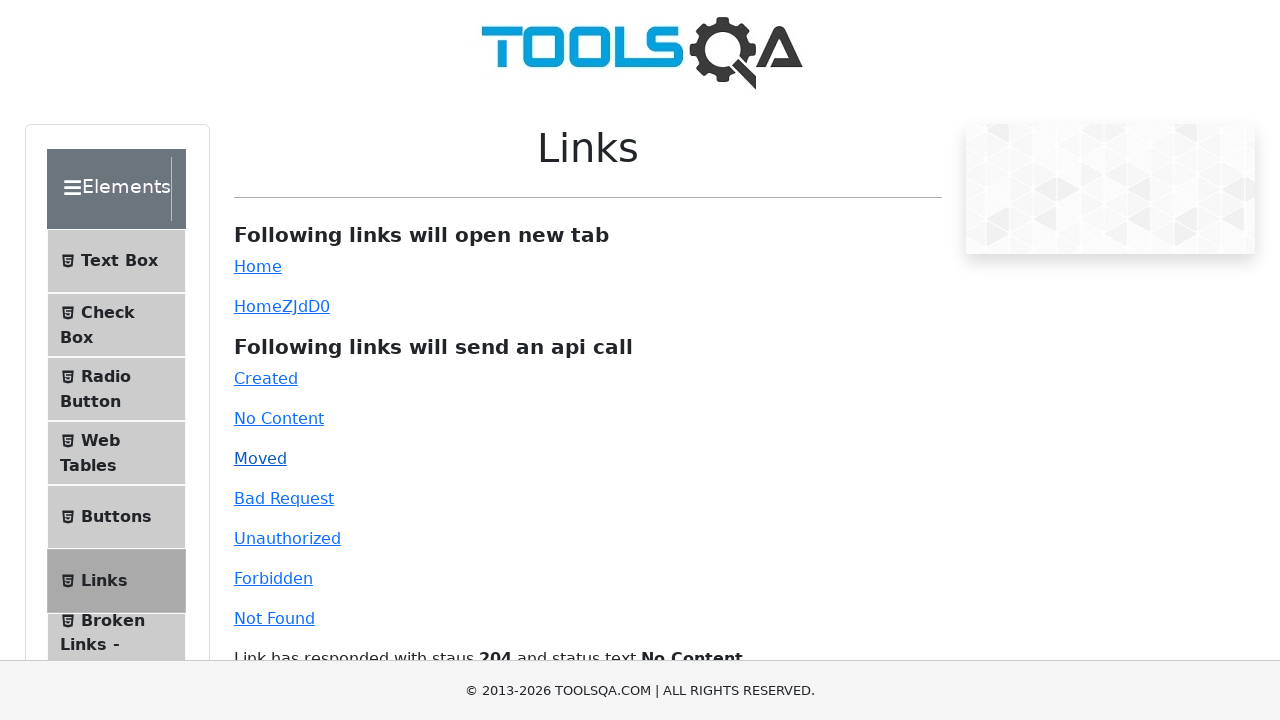

Verified 301 status code in response
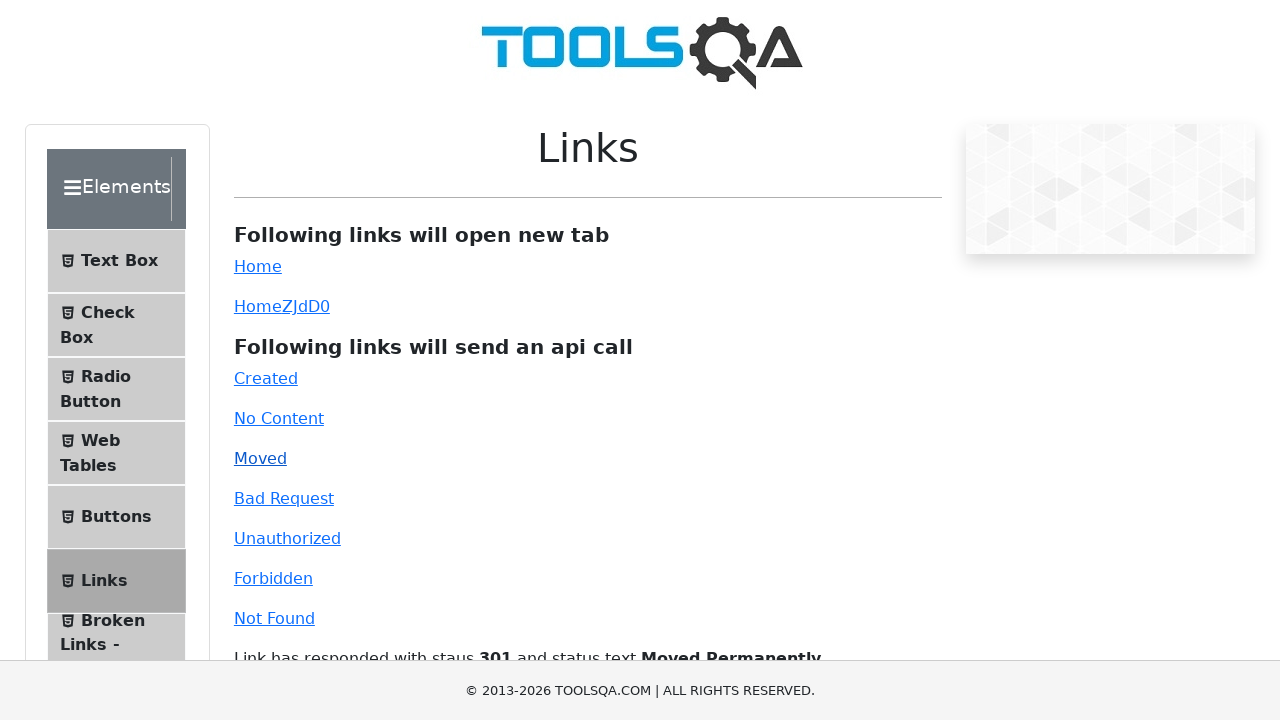

Clicked Bad Request API link (400) at (284, 498) on #bad-request
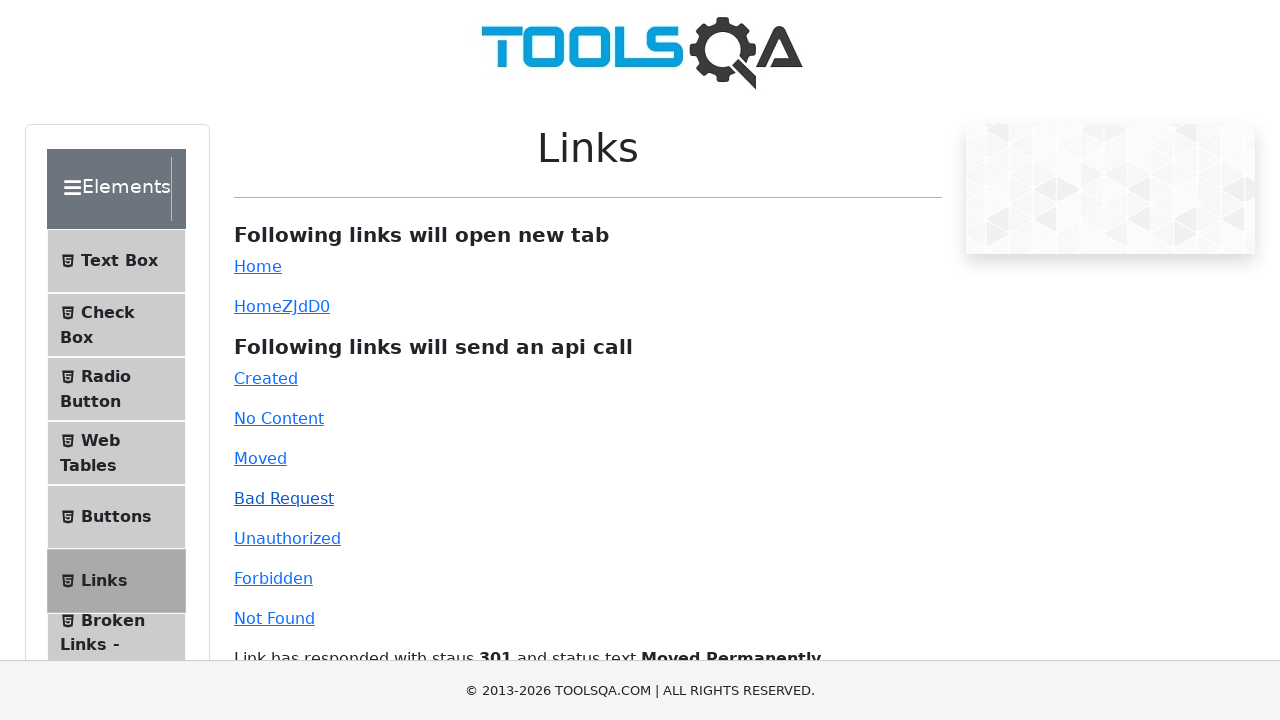

Verified 400 status code in response
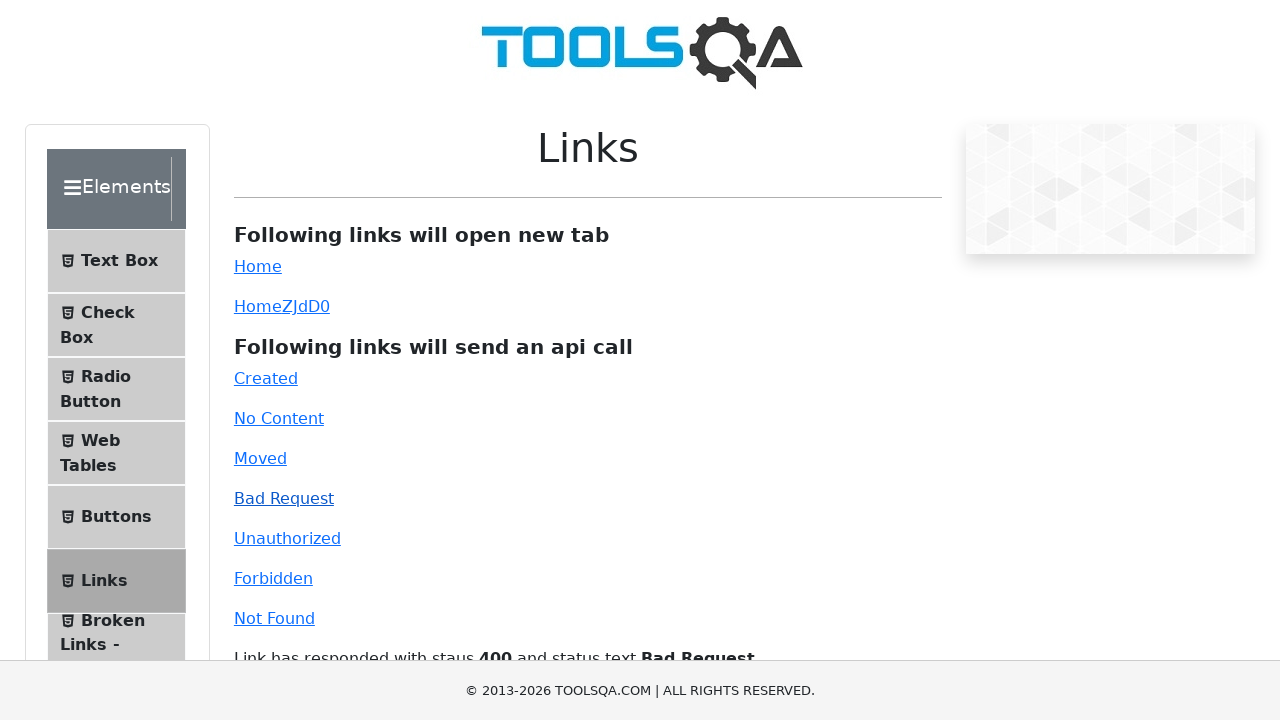

Clicked Unauthorized API link (401) at (287, 538) on #unauthorized
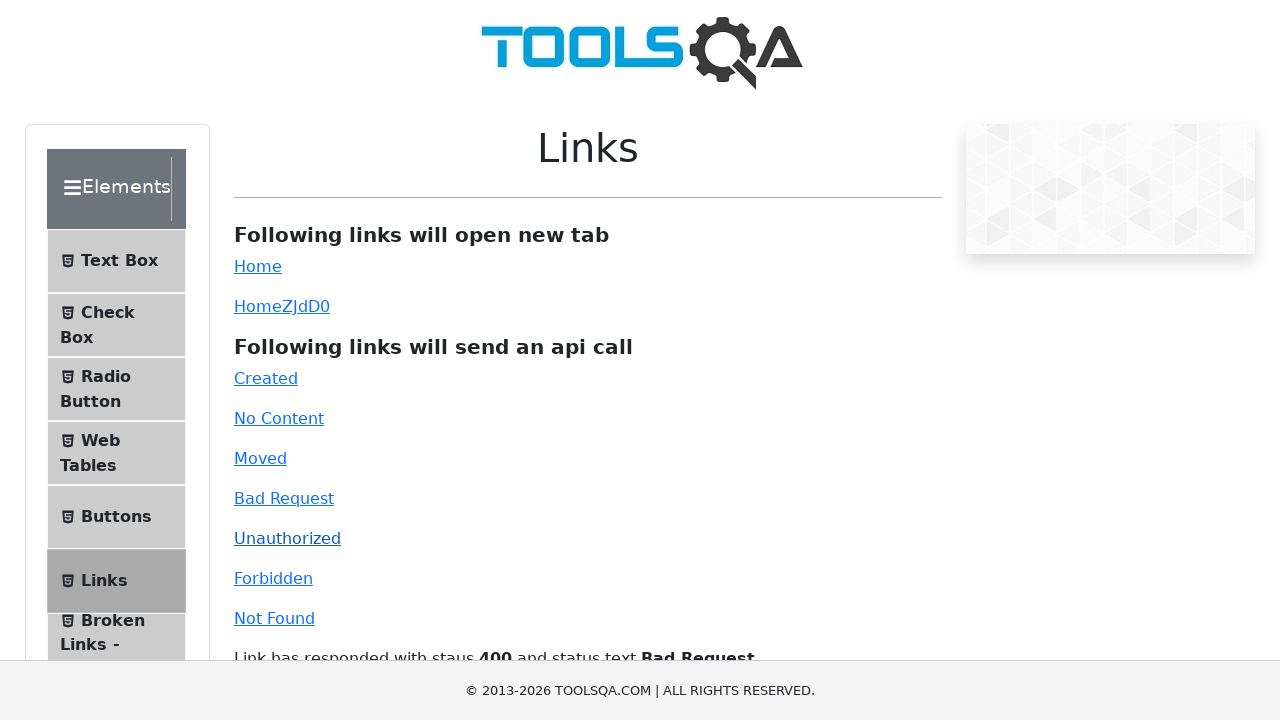

Verified 401 status code in response
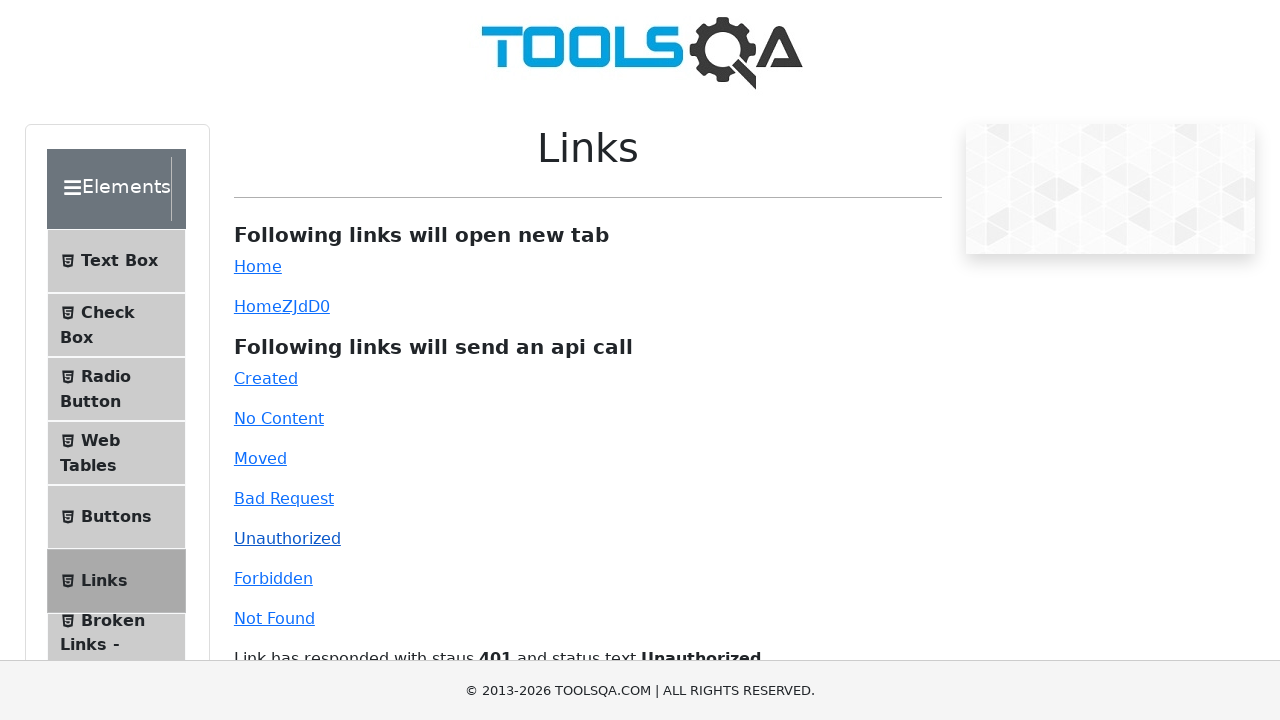

Clicked Forbidden API link (403) at (273, 578) on #forbidden
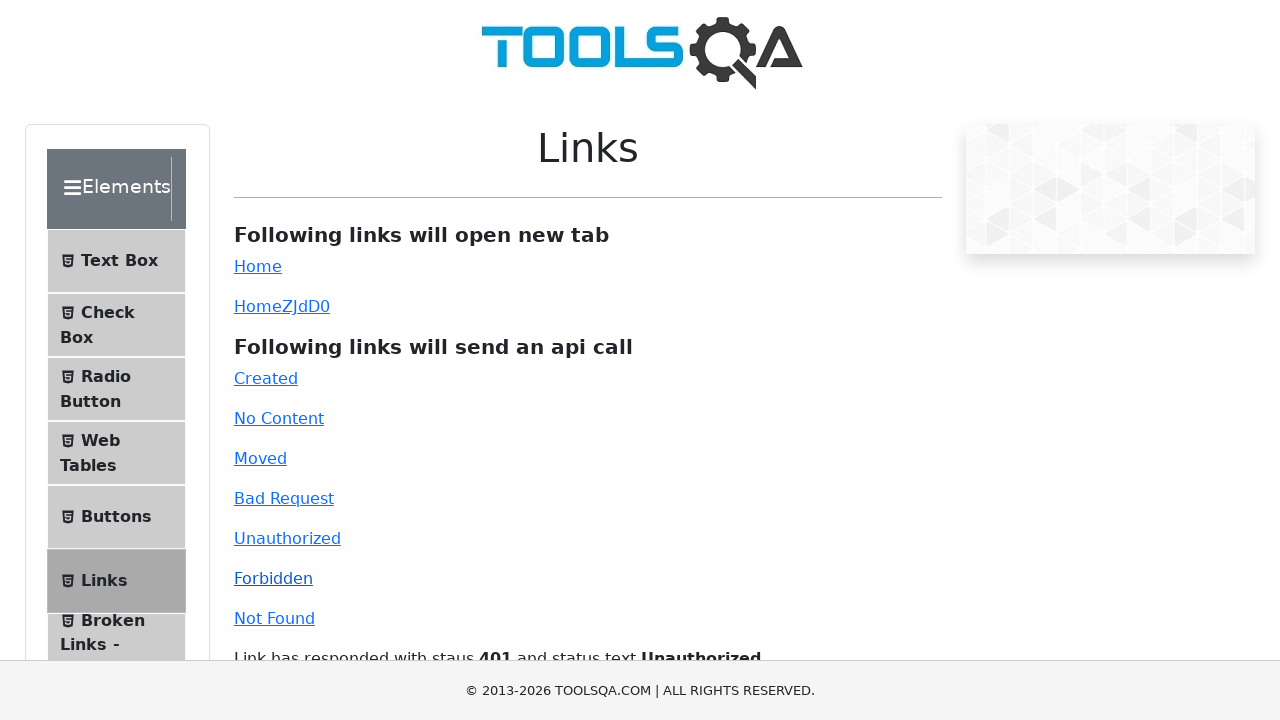

Verified 403 status code in response
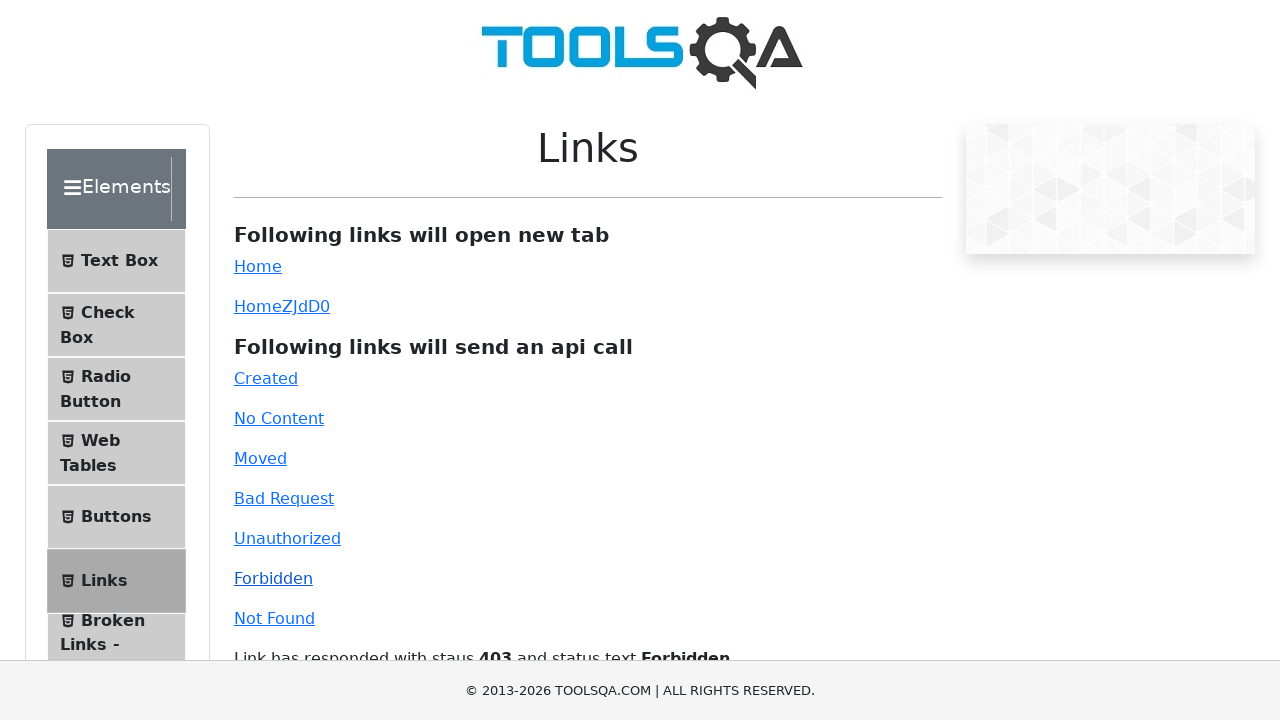

Clicked Not Found API link (404) at (274, 618) on #invalid-url
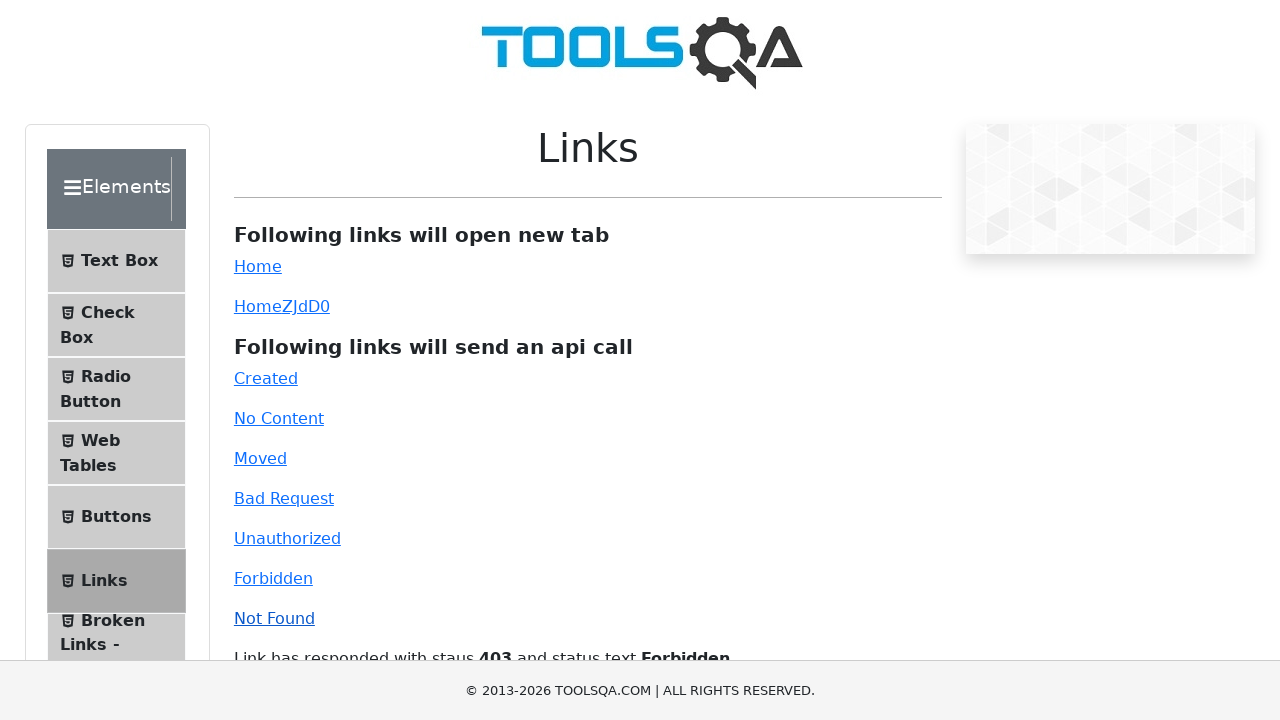

Verified 404 status code in response
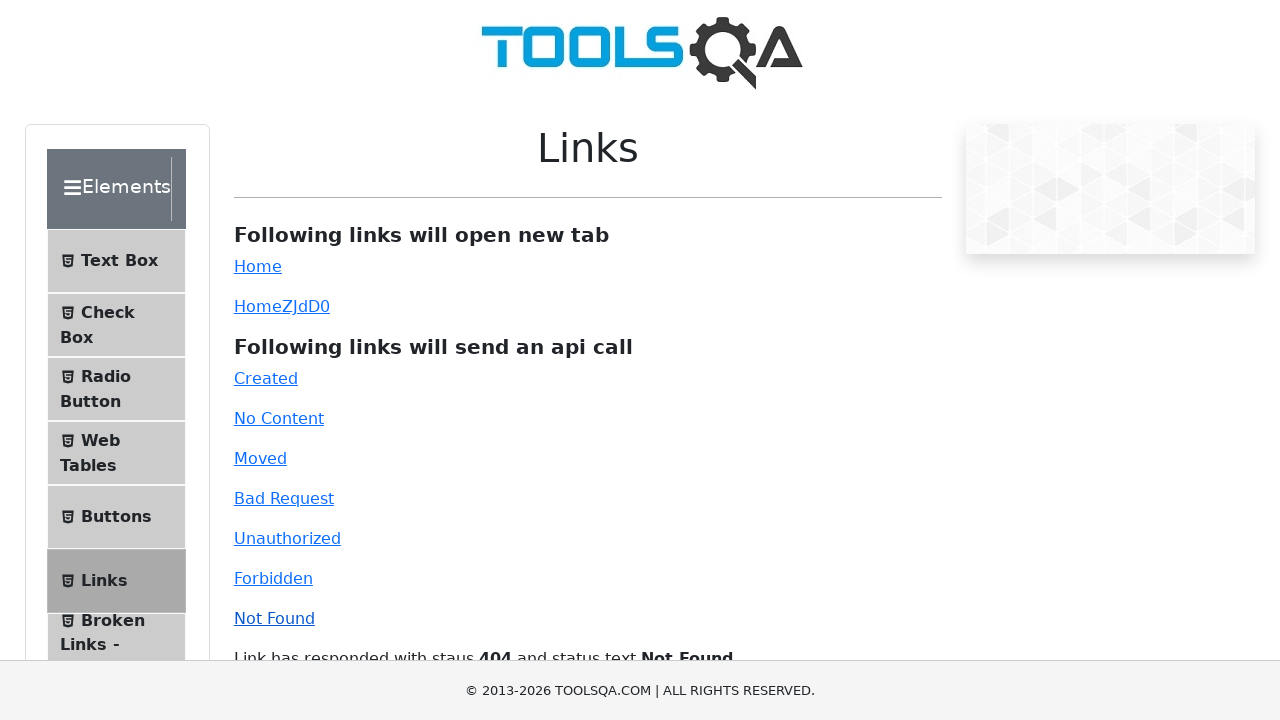

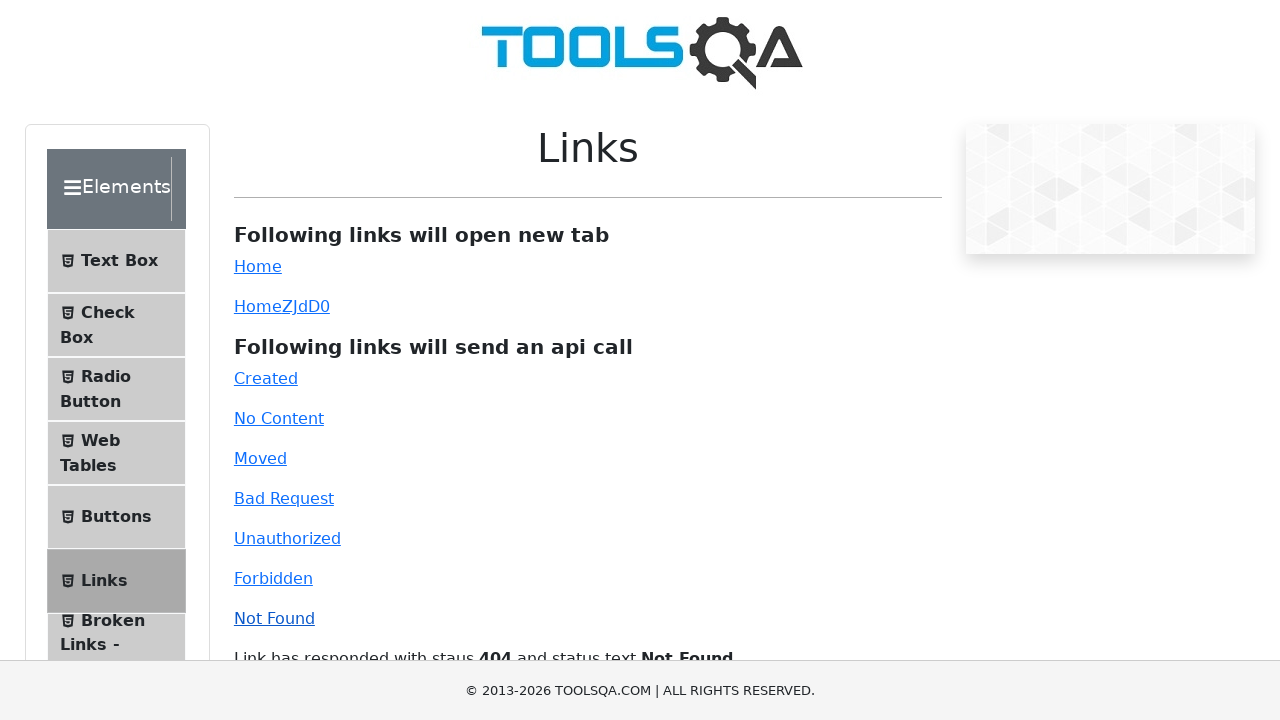